Tests various link types: clicks a simple link that opens a new tab, then tests API links (Created, No Content) that return status codes without navigation.

Starting URL: https://demoqa.com/links

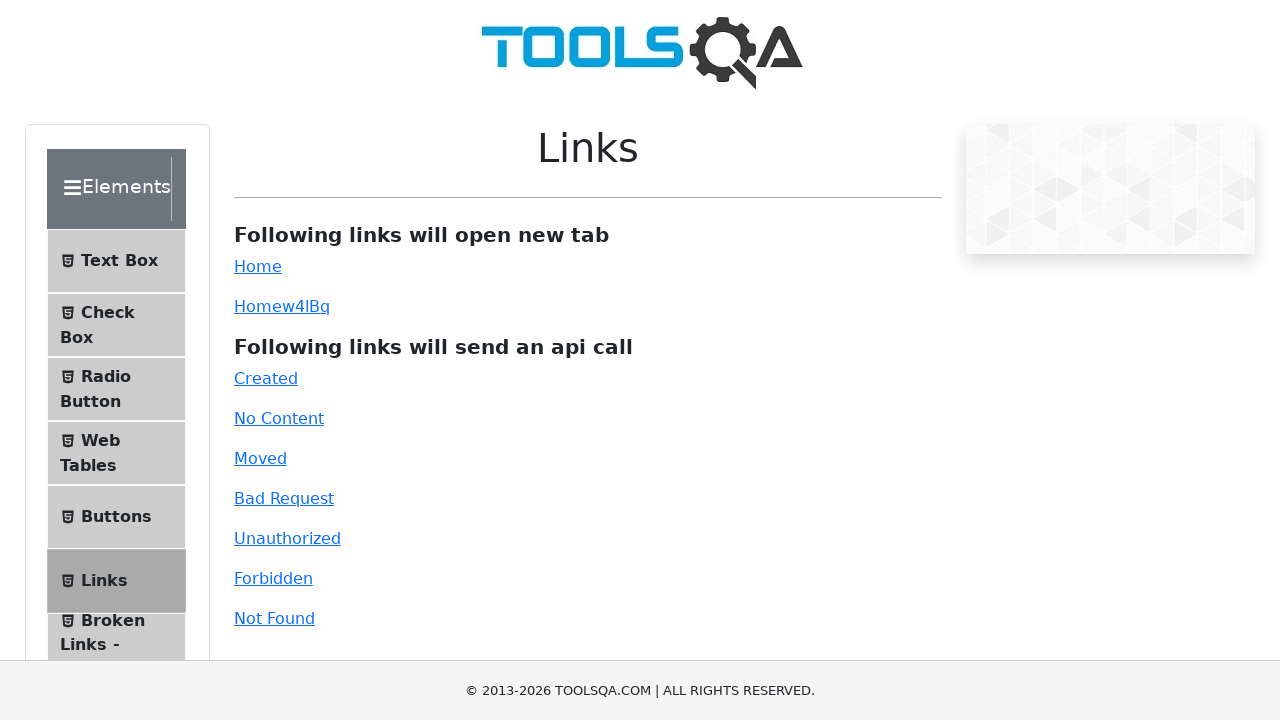

Clicked simple link that opens new tab at (258, 266) on #simpleLink
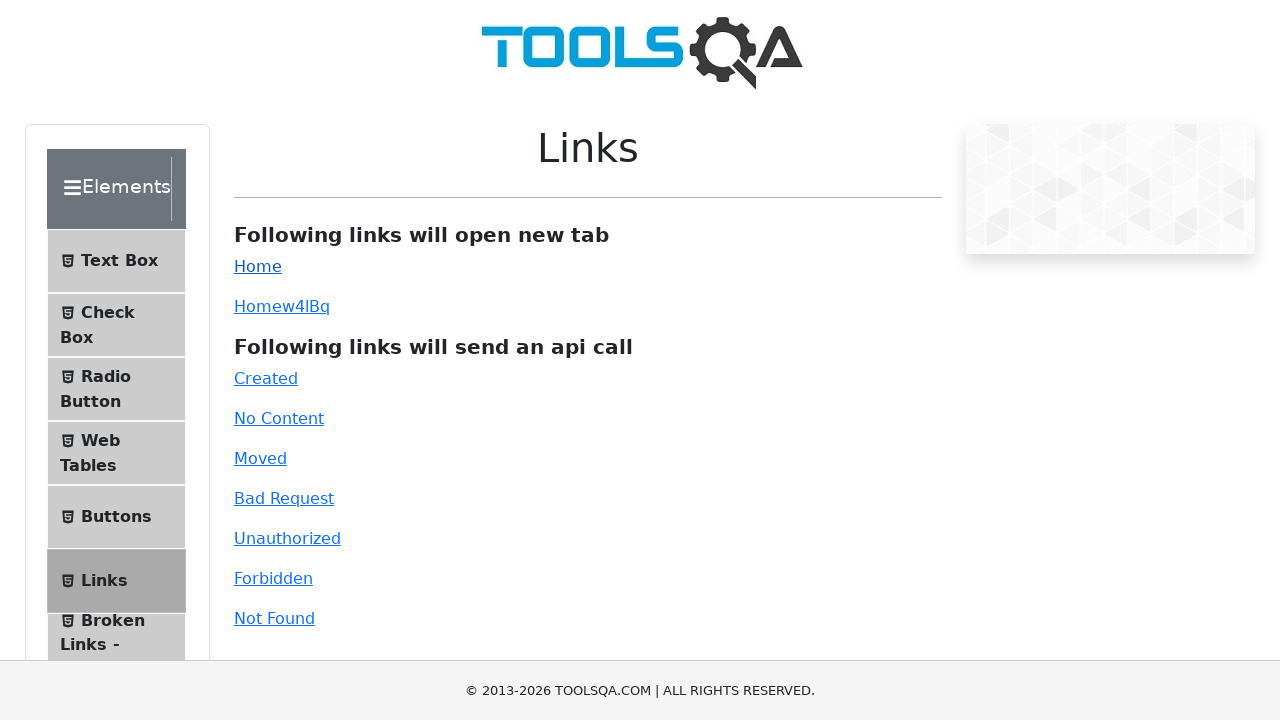

New tab loaded successfully
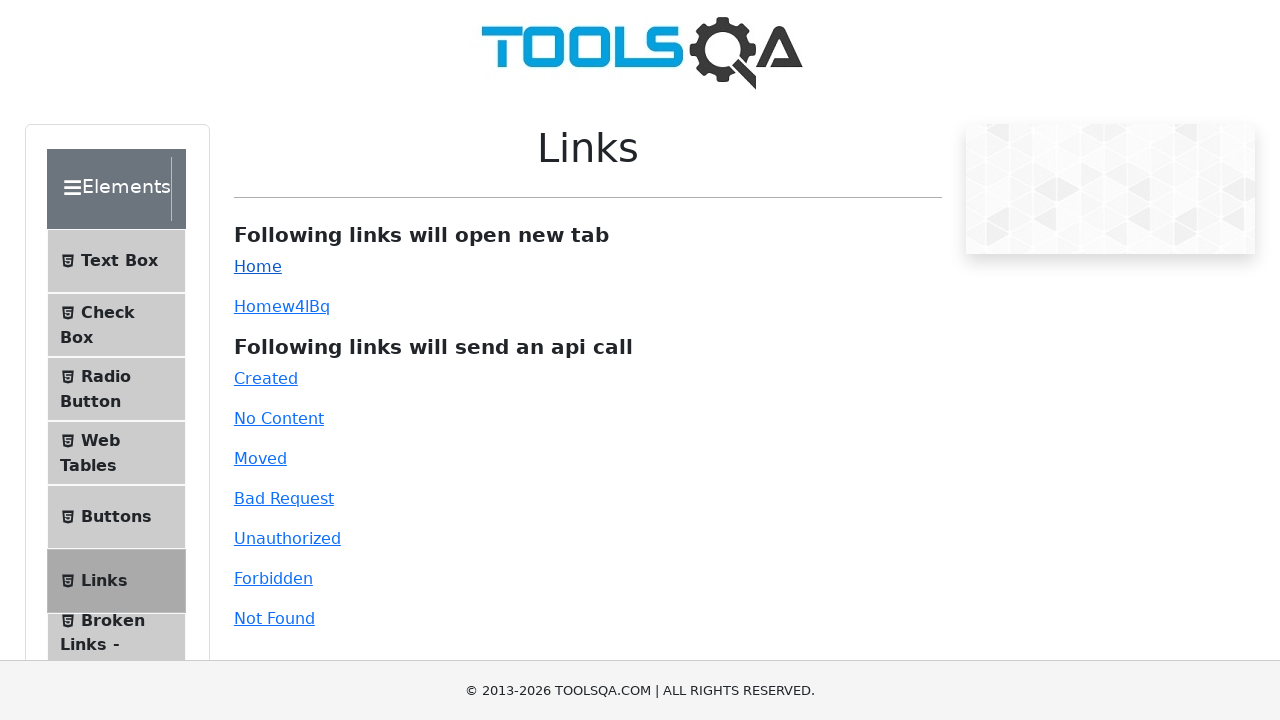

Closed new tab and returned to original page
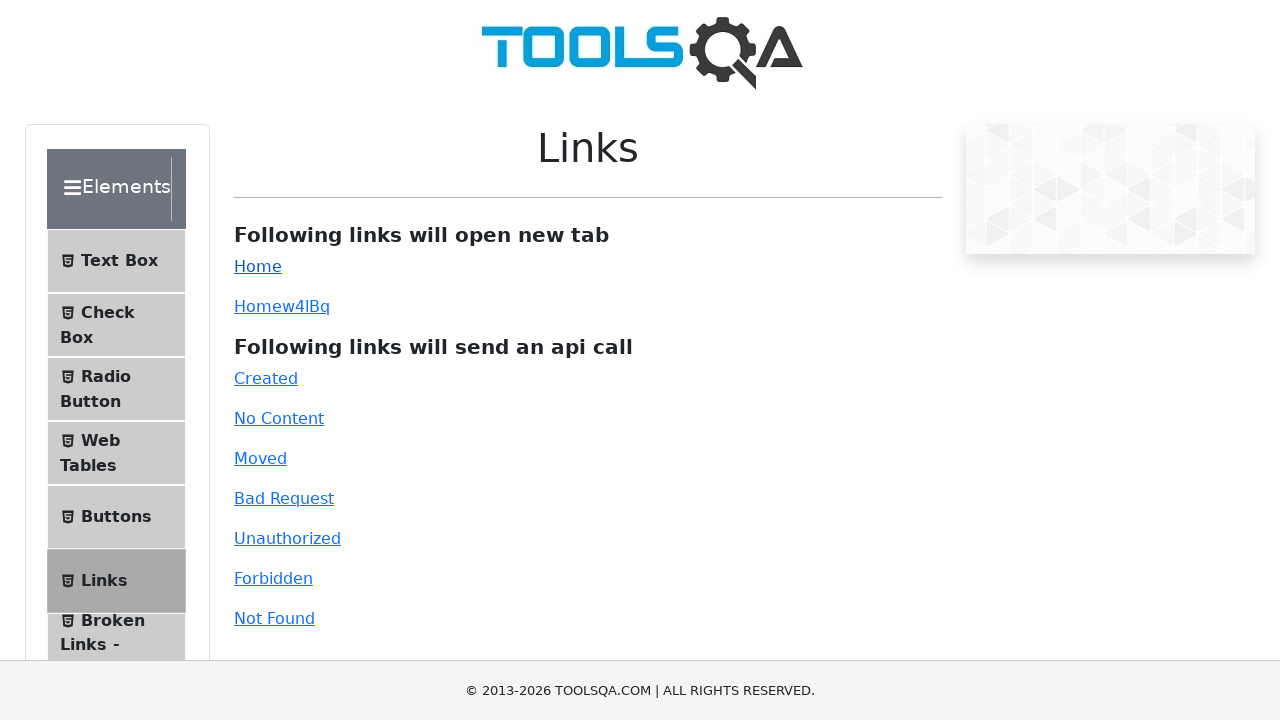

Clicked 'Created' API link (201 status code) at (266, 378) on #created
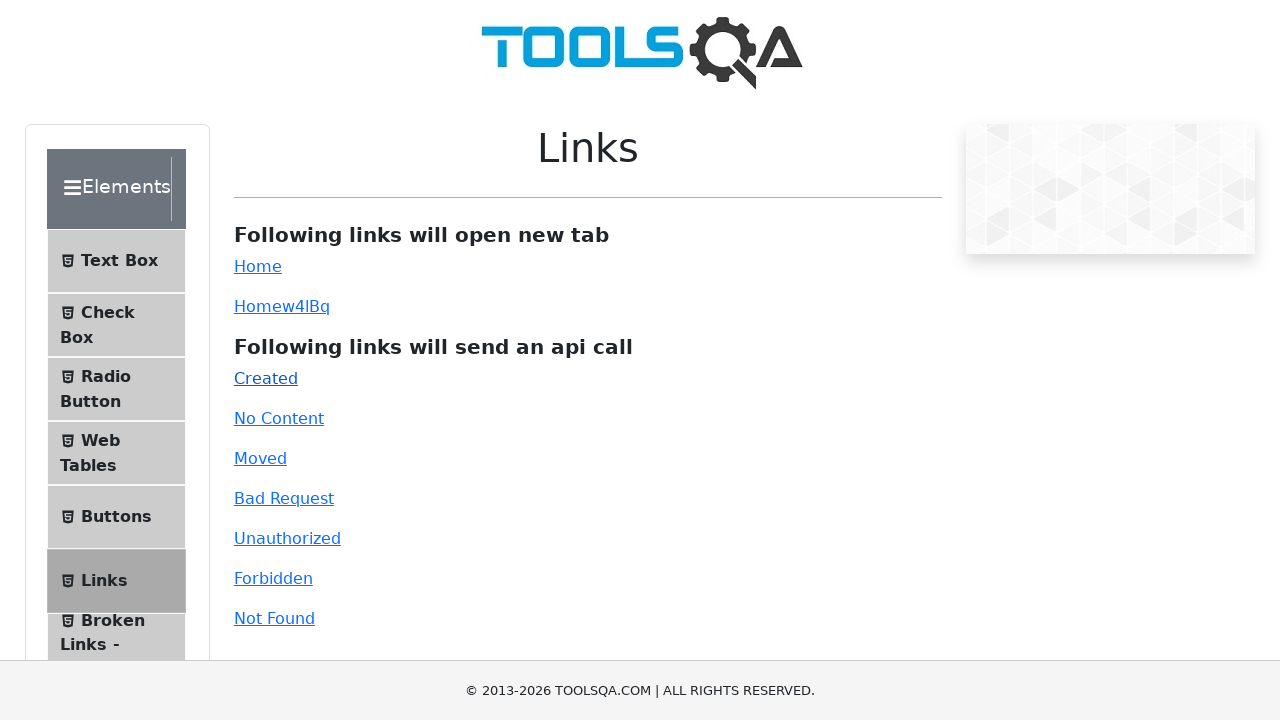

Response message appeared for Created link
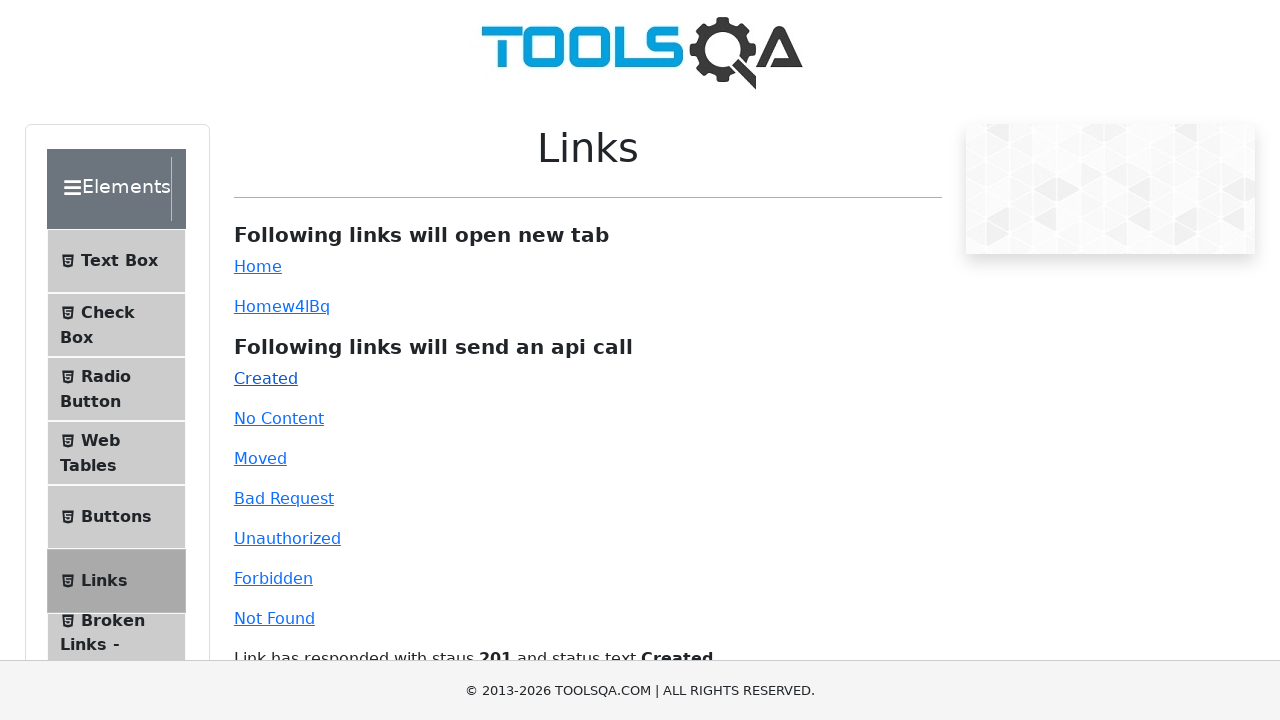

Clicked 'No Content' API link (204 status code) at (279, 418) on #no-content
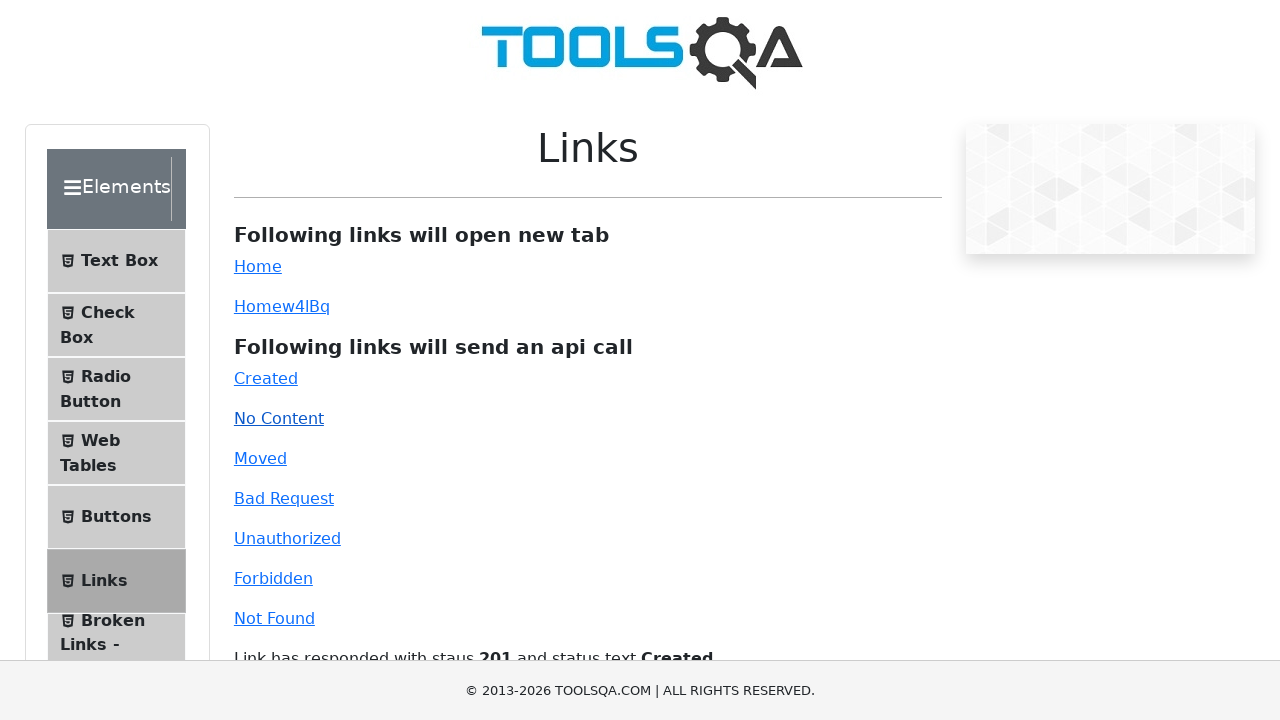

Response message updated to show 204 status code
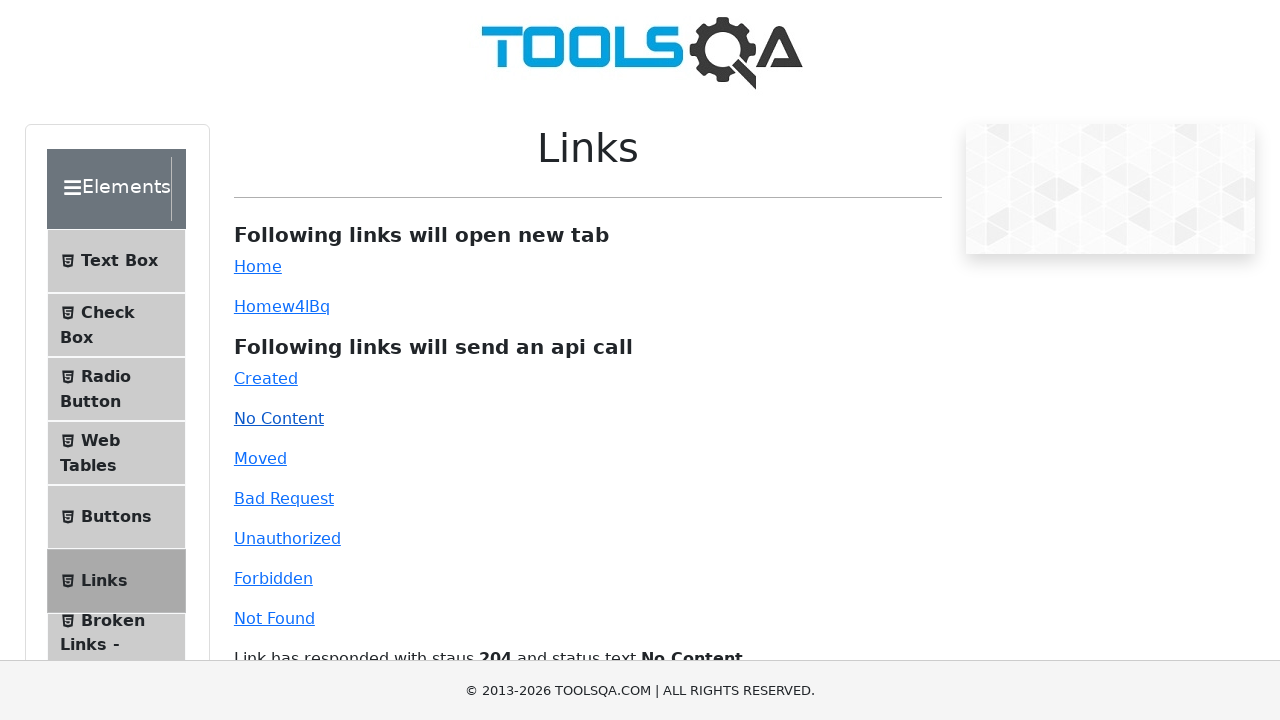

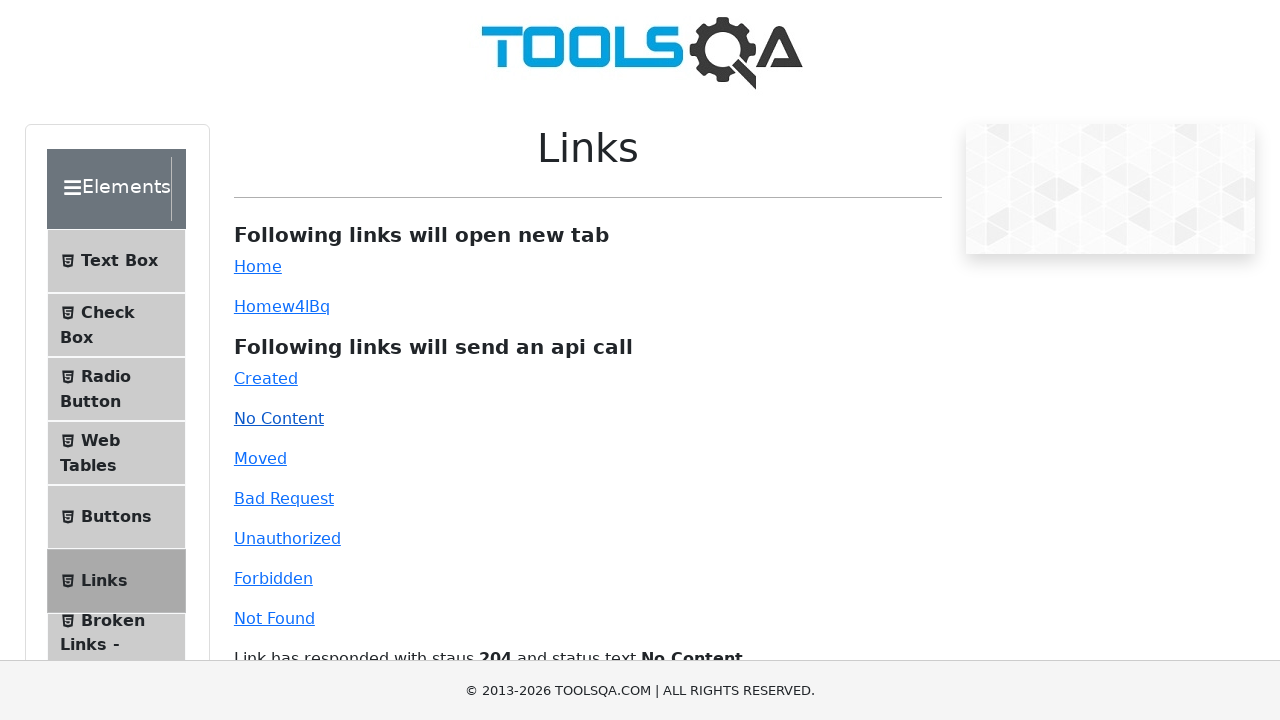